Tests an e-commerce flow by adding multiple products to cart, proceeding to checkout, and applying a promo code

Starting URL: https://rahulshettyacademy.com/seleniumPractise/#/

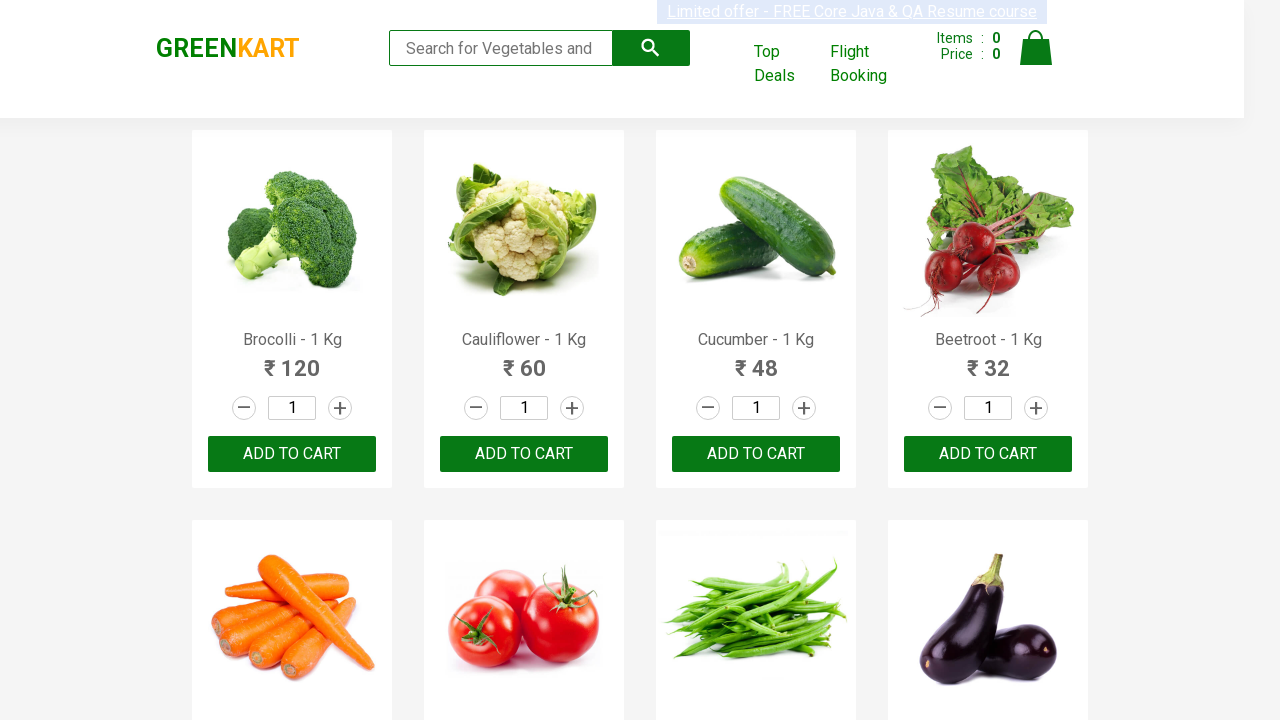

Waited for product list to load
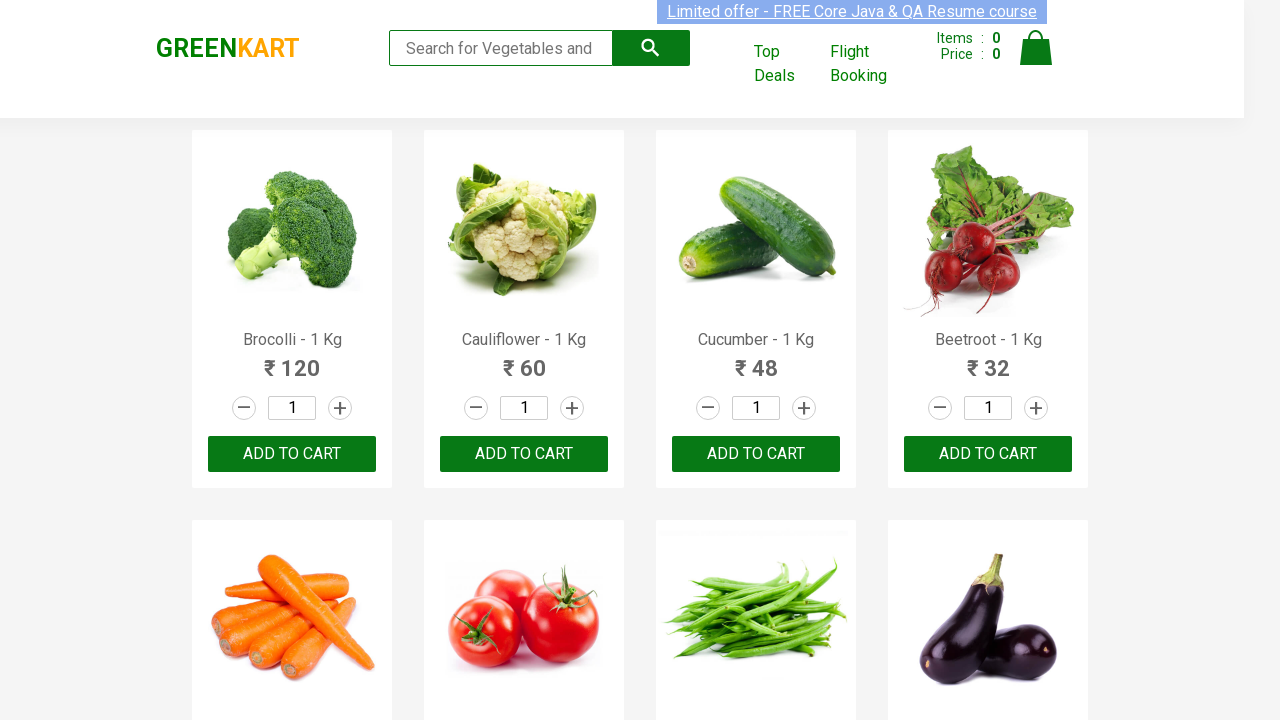

Retrieved all product names from the page
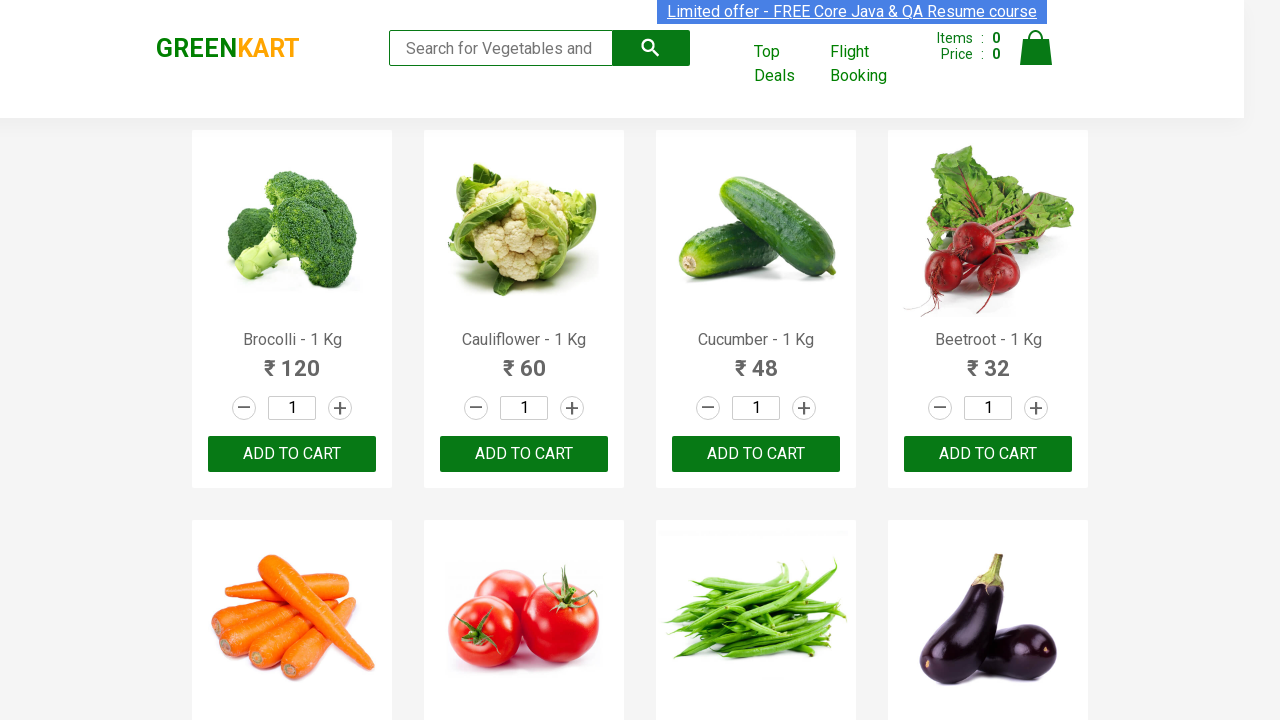

Added 'Brocolli' to cart at (292, 454) on xpath=//div[@class='product-action']/button >> nth=0
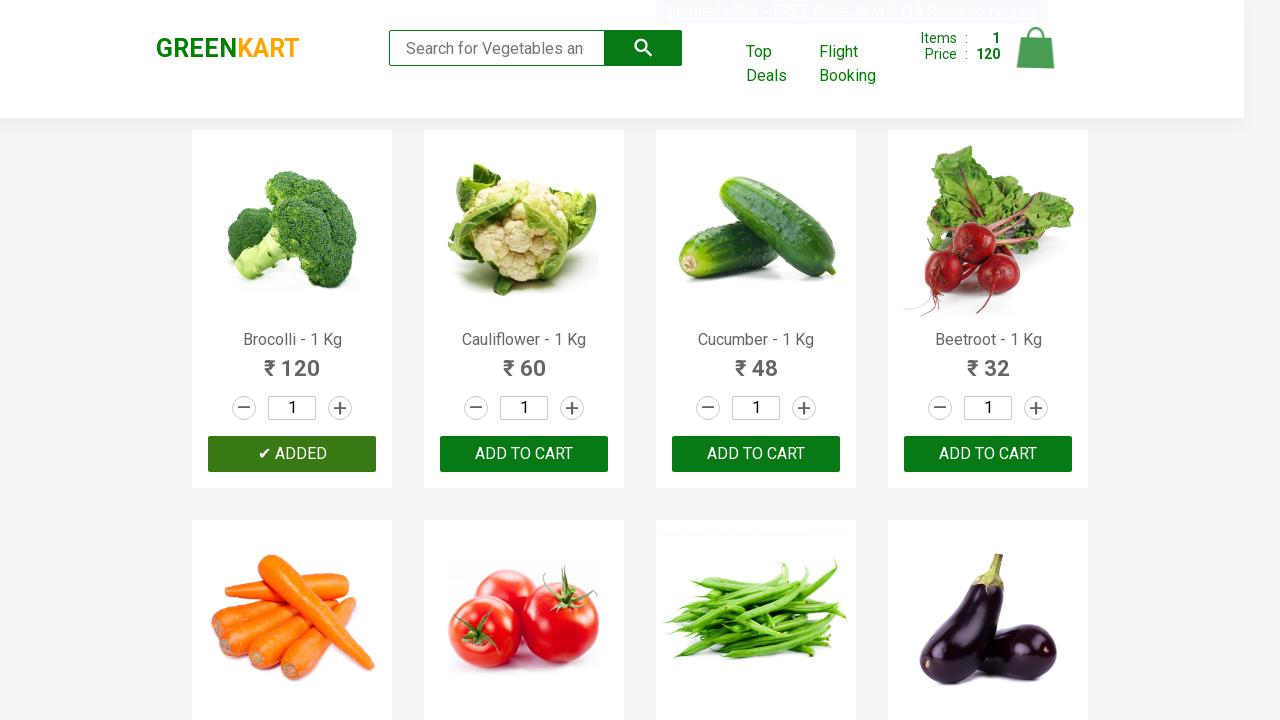

Added 'Cucumber' to cart at (756, 454) on xpath=//div[@class='product-action']/button >> nth=2
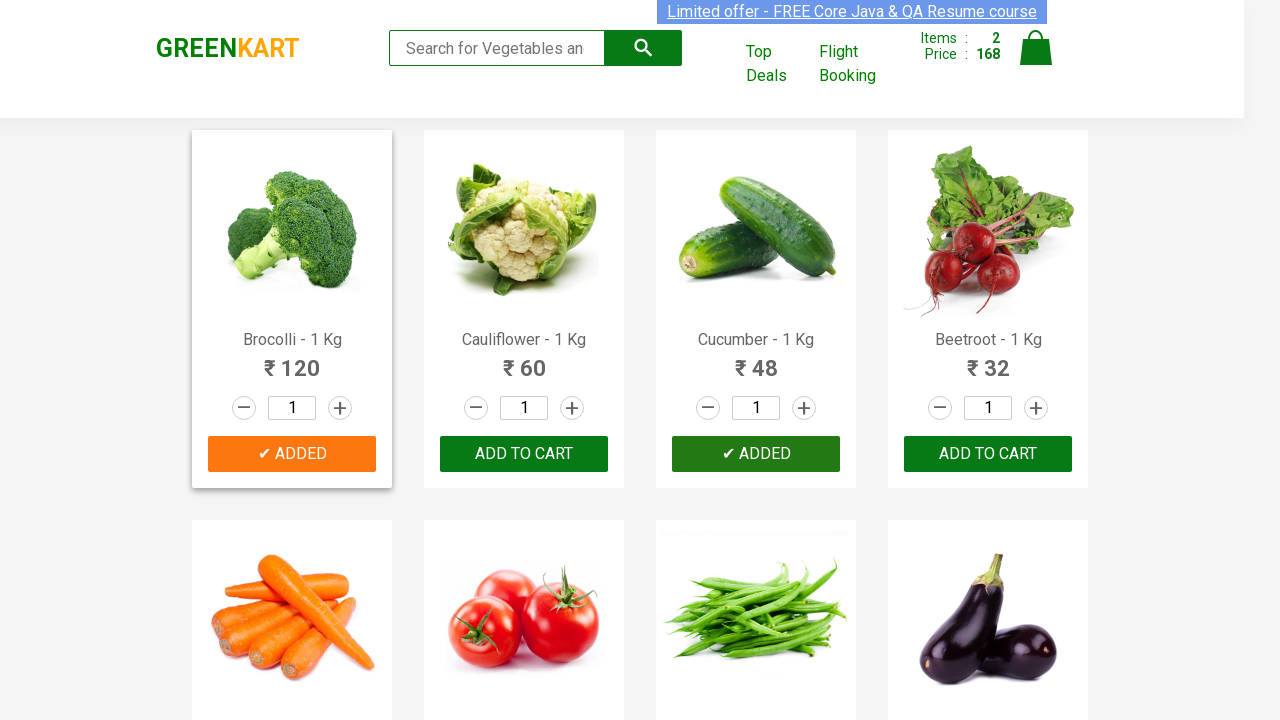

Added 'Tomato' to cart at (524, 360) on xpath=//div[@class='product-action']/button >> nth=5
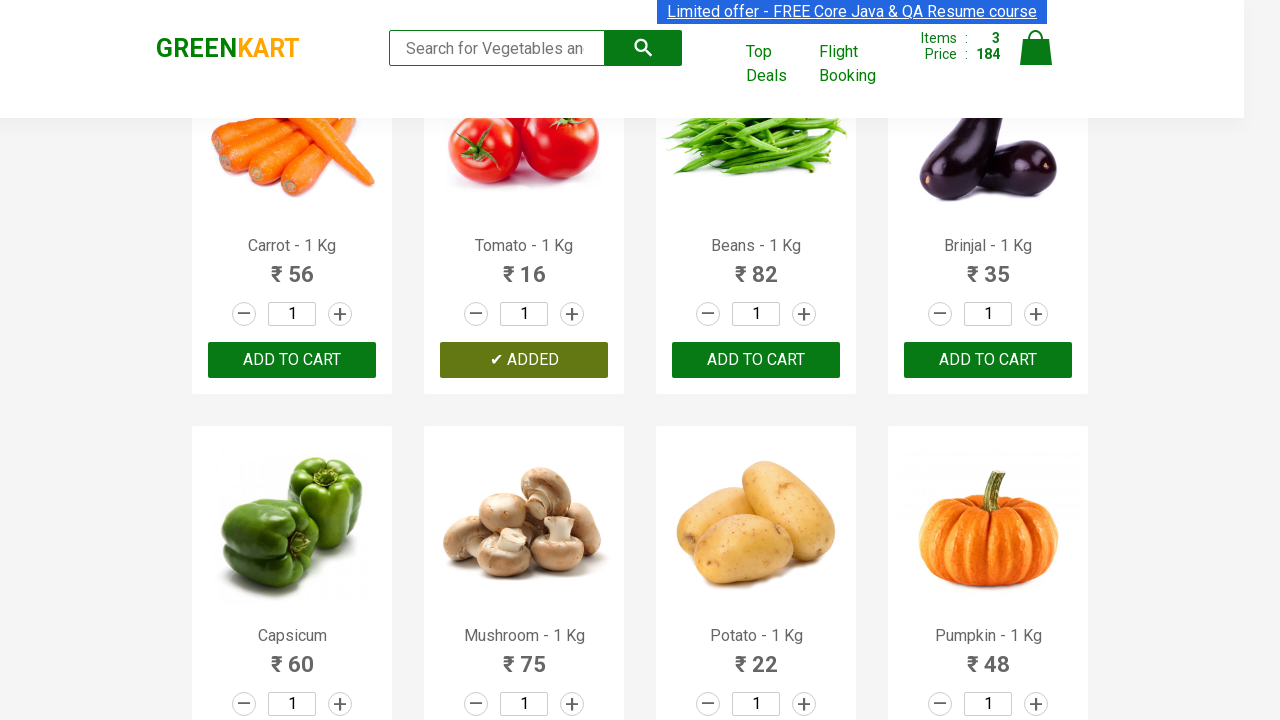

Clicked cart icon to view cart at (1036, 48) on img[alt='Cart']
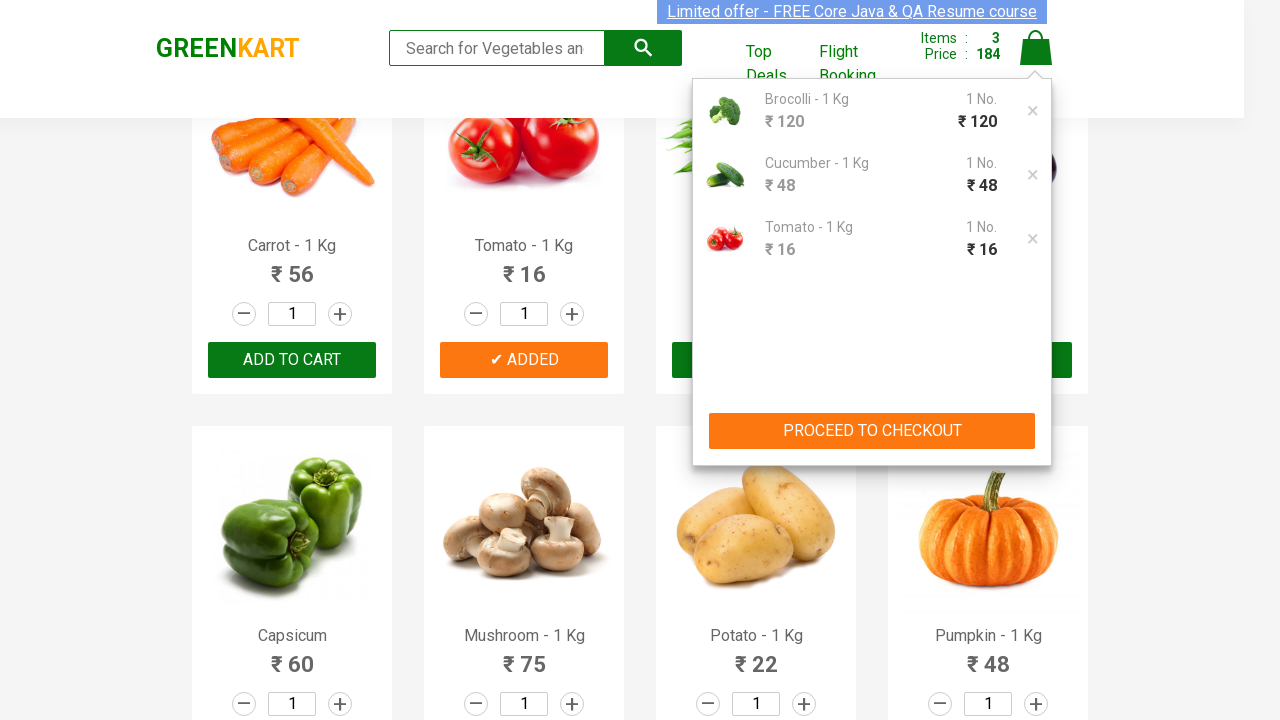

Clicked PROCEED TO CHECKOUT button at (872, 431) on xpath=//button[contains(text(),'PROCEED TO CHECKOUT')]
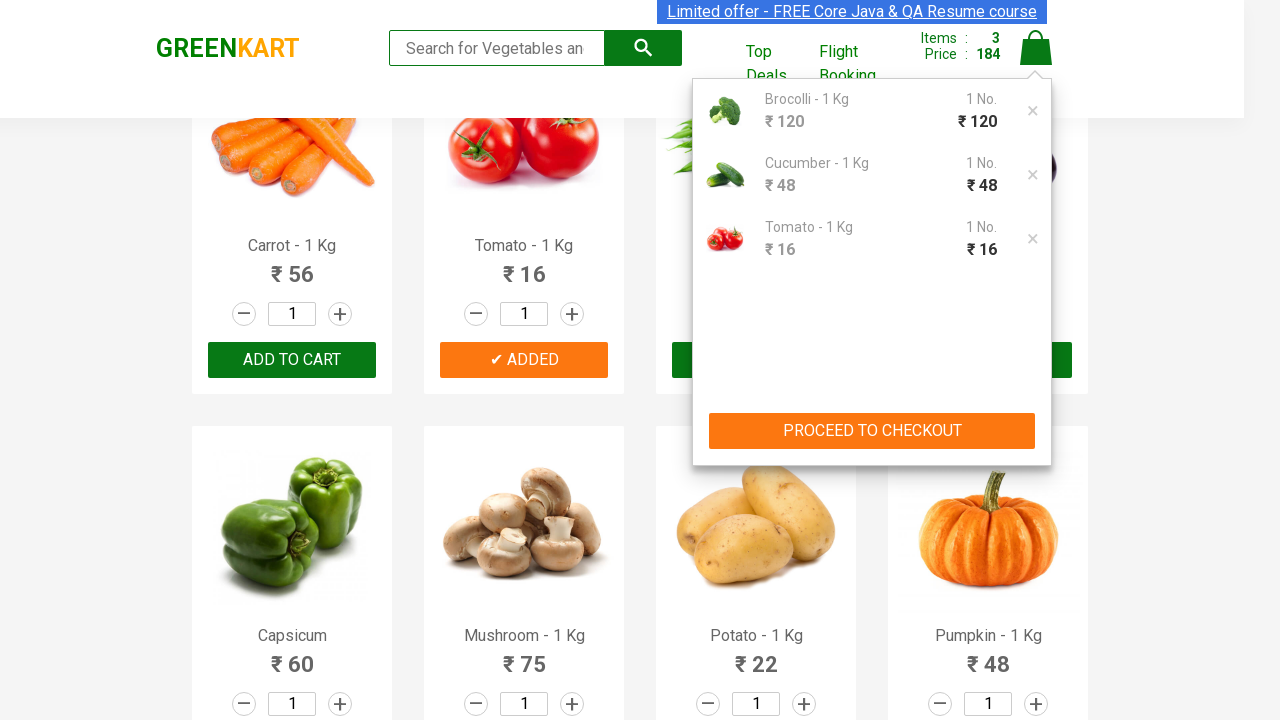

Waited for promo code input field to appear
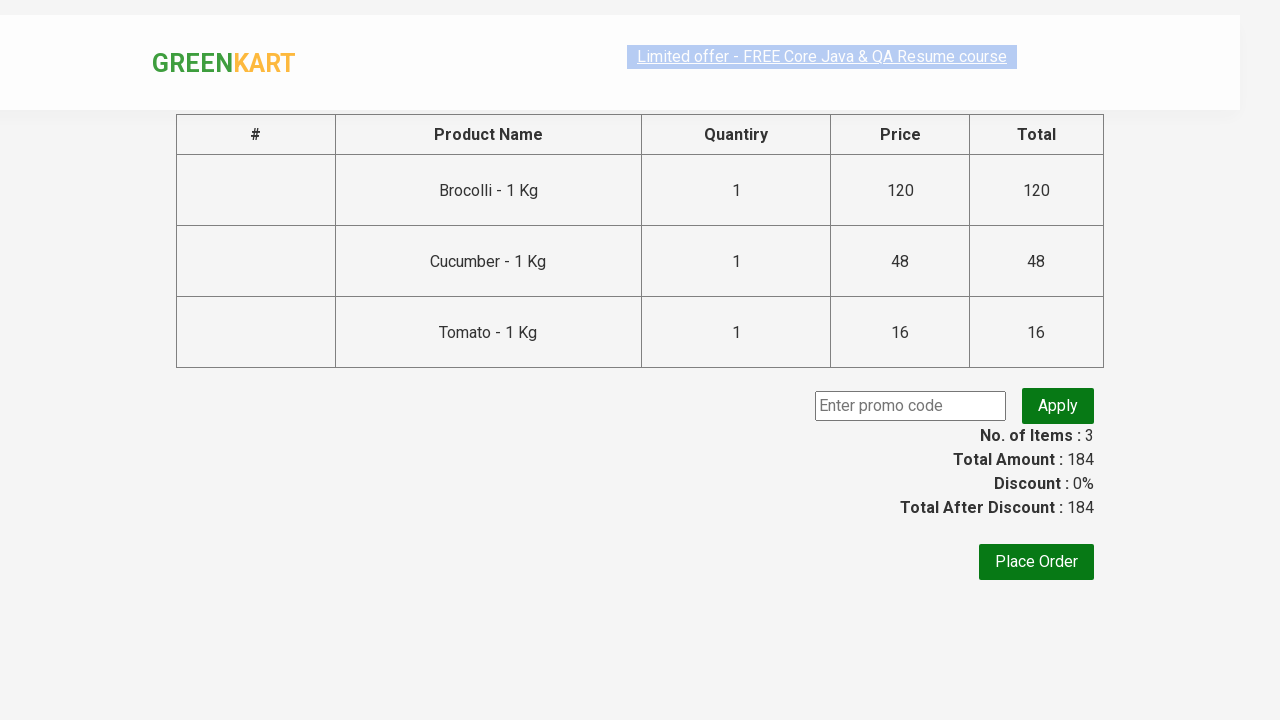

Entered promo code 'rahulshettyacademy' on input.promoCode
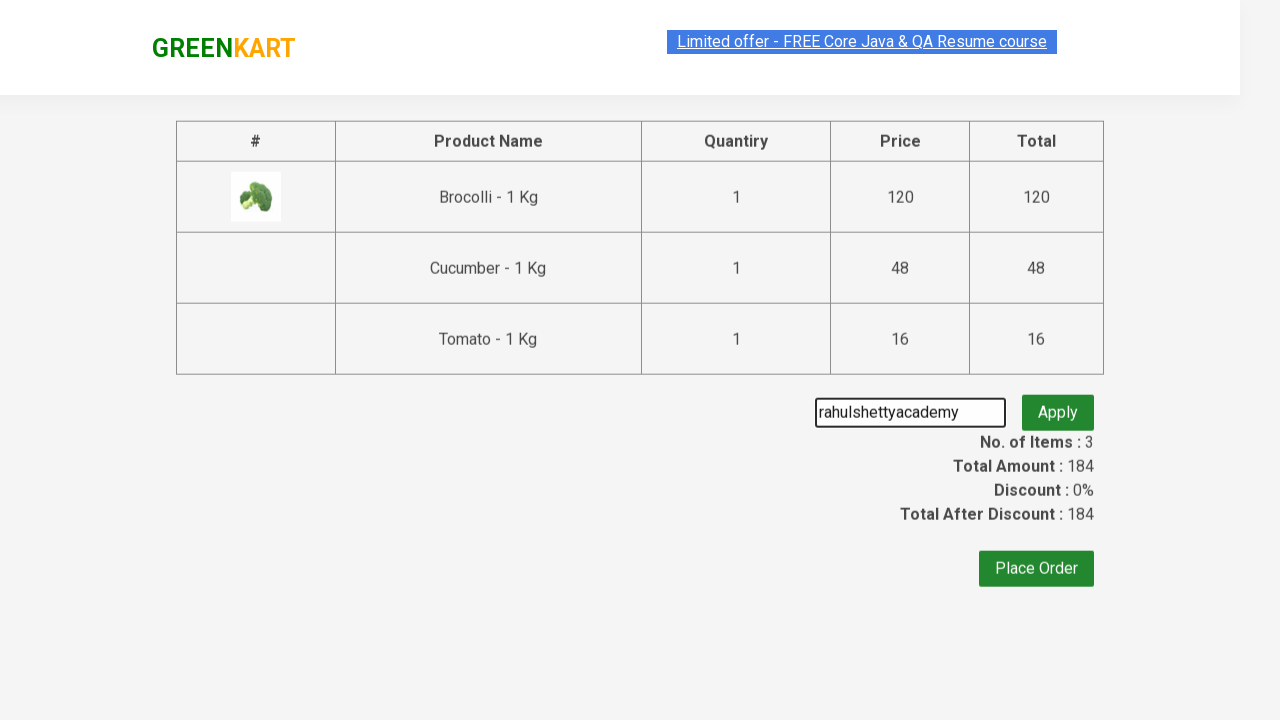

Clicked apply promo button at (1058, 406) on button.promoBtn
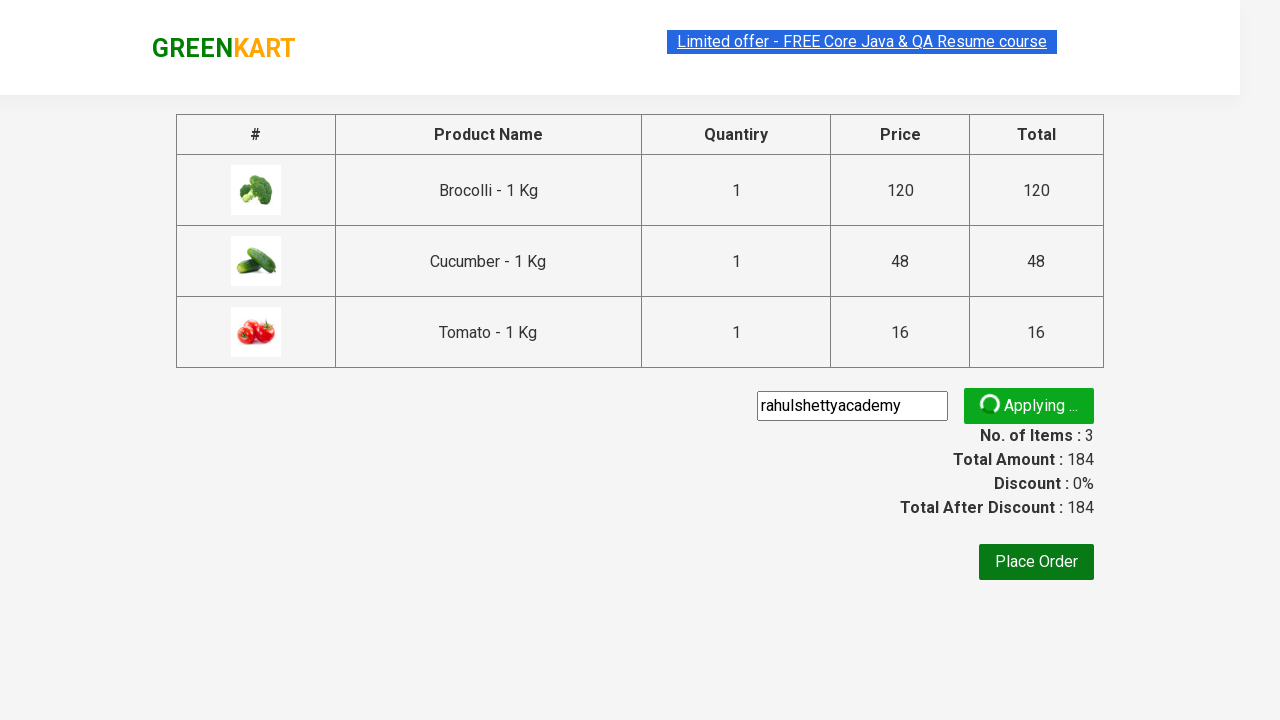

Promo code applied successfully and confirmation message displayed
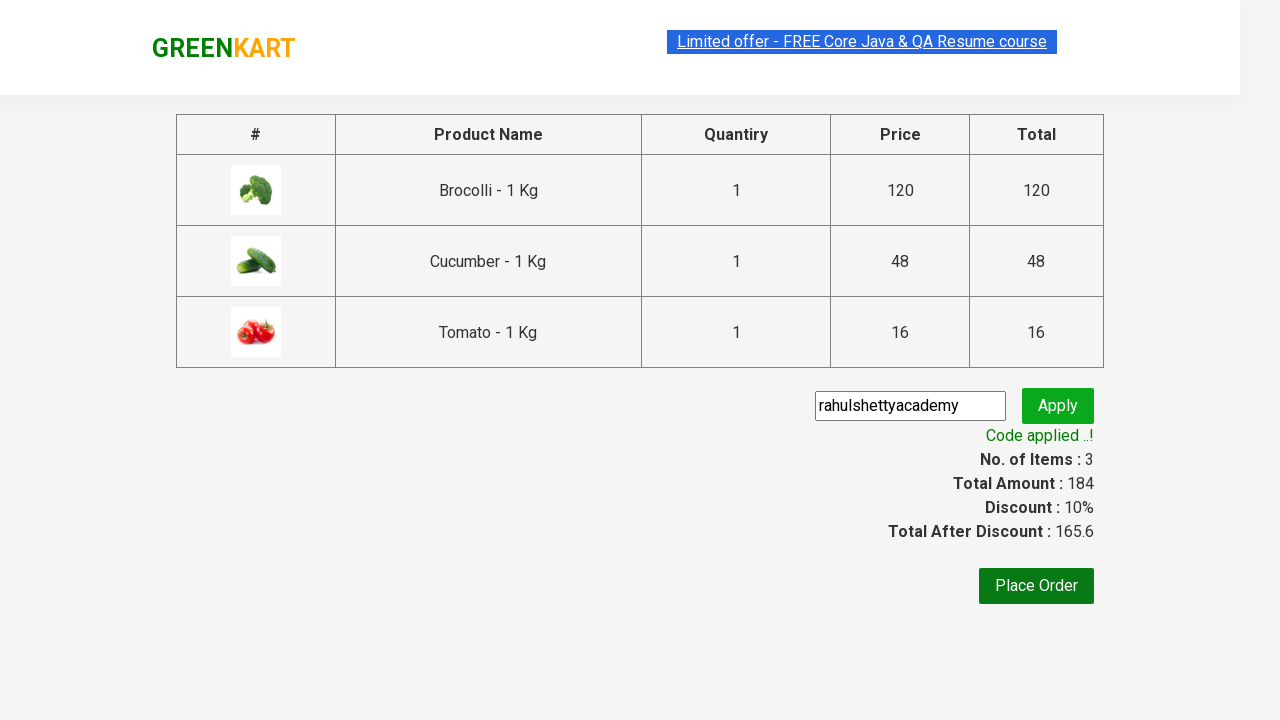

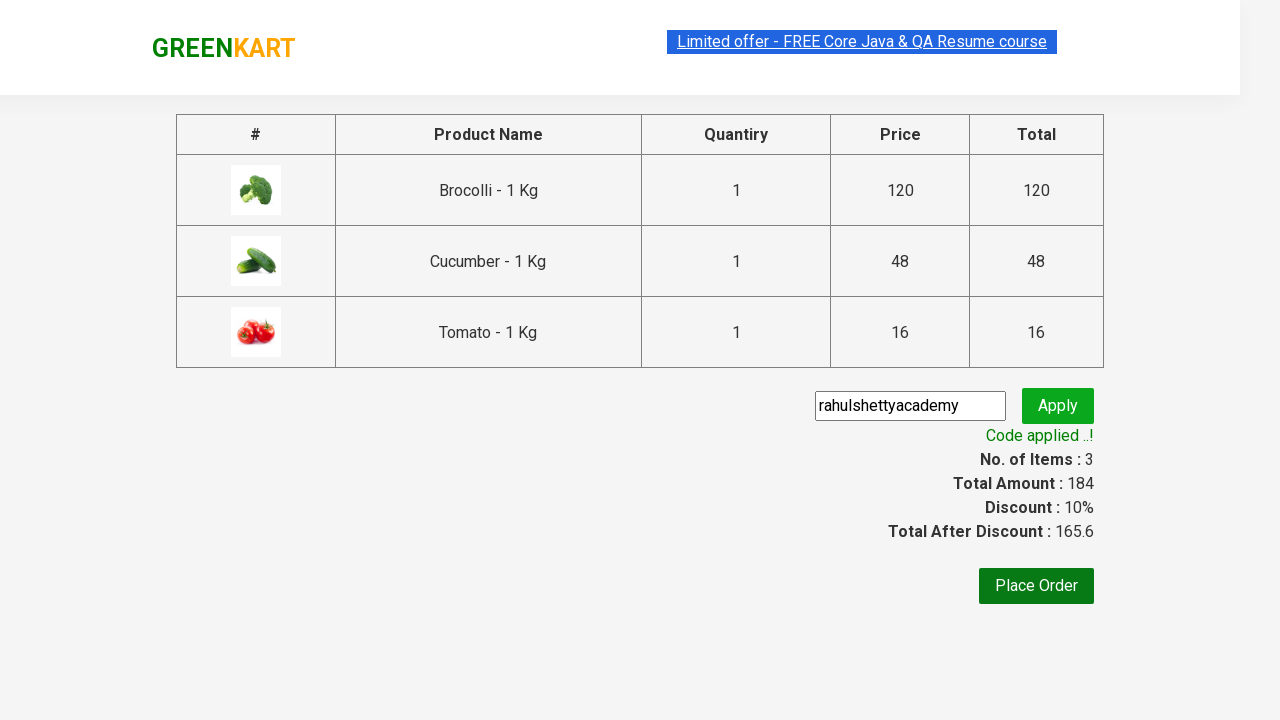